Tests selecting the "Impressive" radio button on the Radio Button page and verifies it becomes selected with confirmation text displayed

Starting URL: https://demoqa.com/

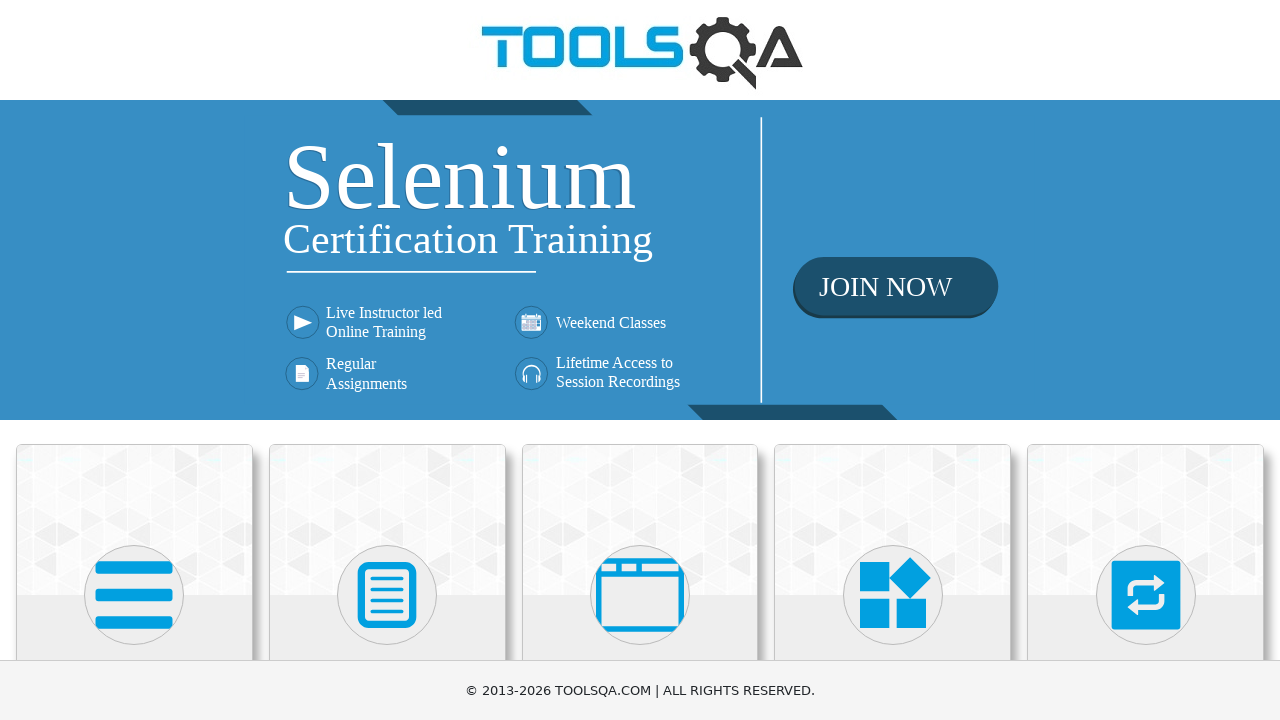

Clicked on Elements card from homepage at (134, 360) on text=Elements
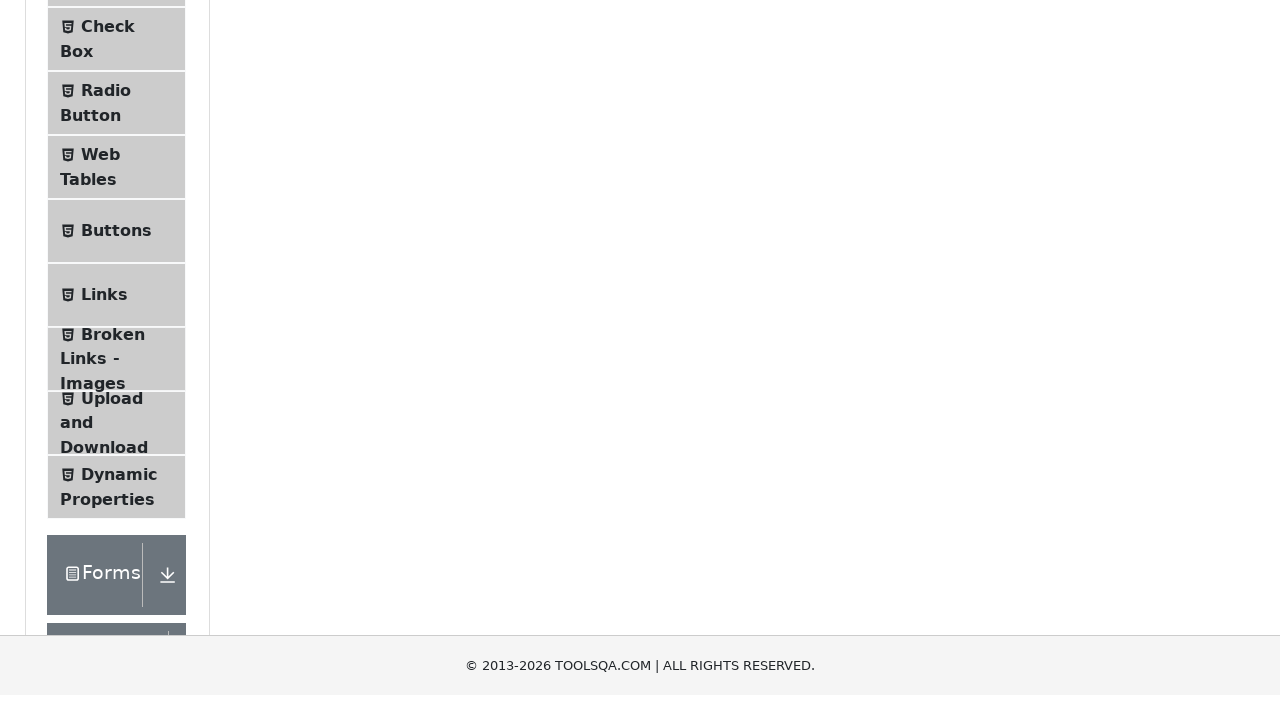

Clicked on Radio Button menu item at (106, 376) on text=Radio Button
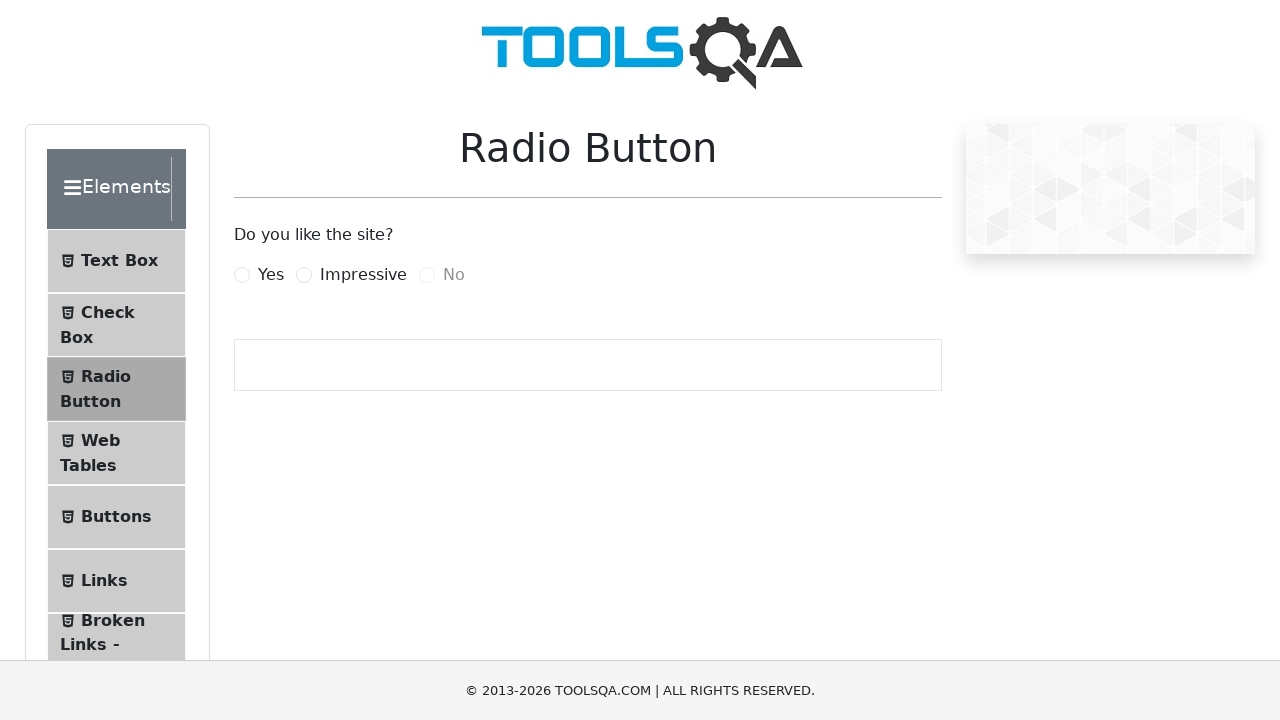

Clicked the Impressive radio button at (363, 275) on label[for='impressiveRadio']
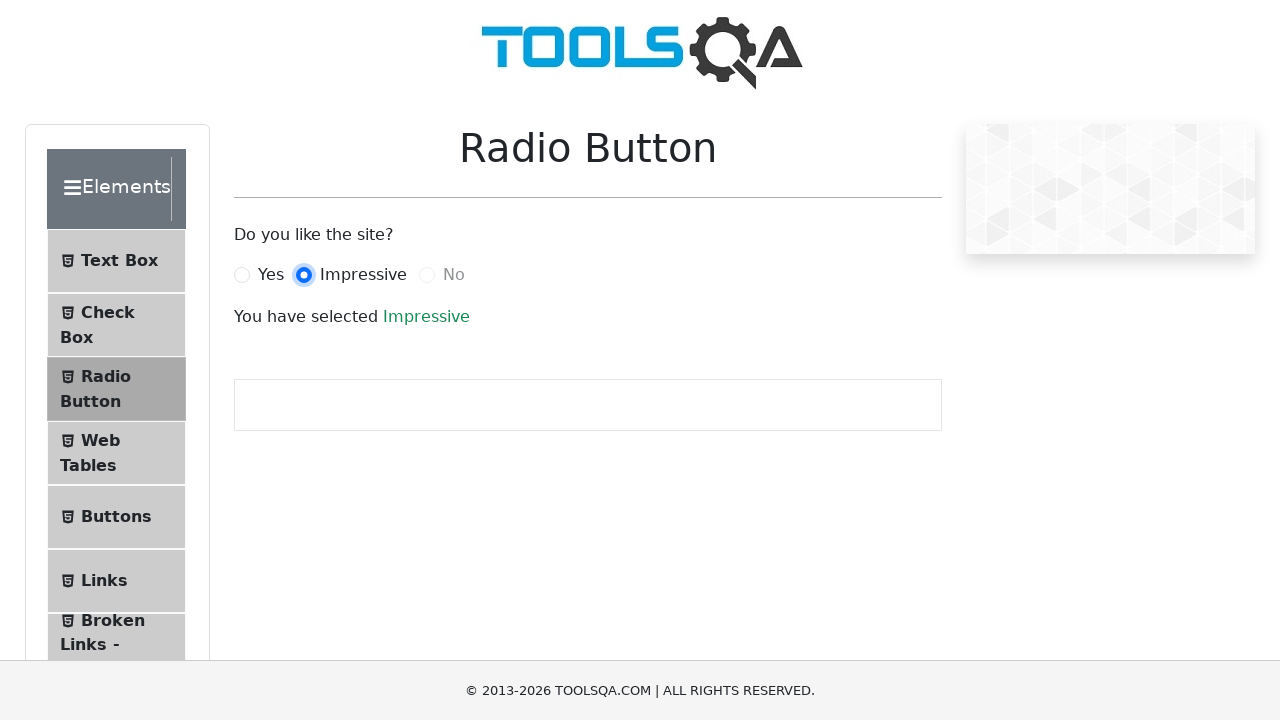

Waited for confirmation text to appear
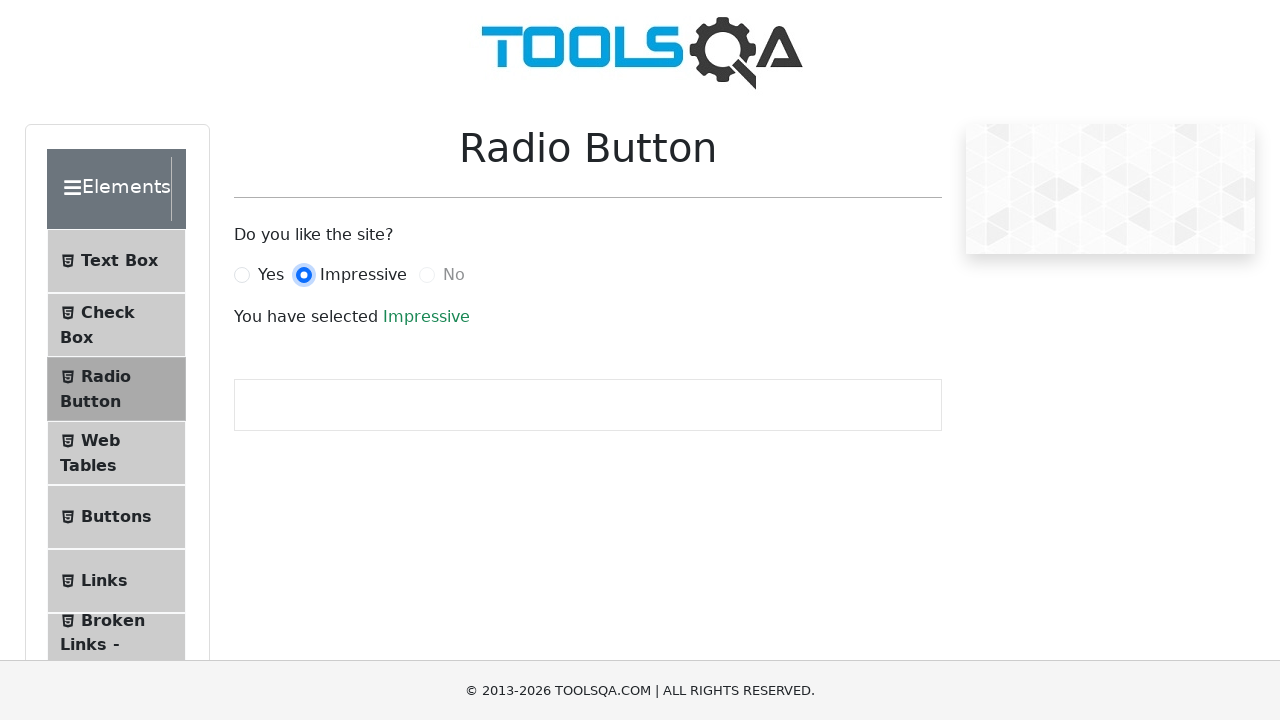

Retrieved confirmation text content
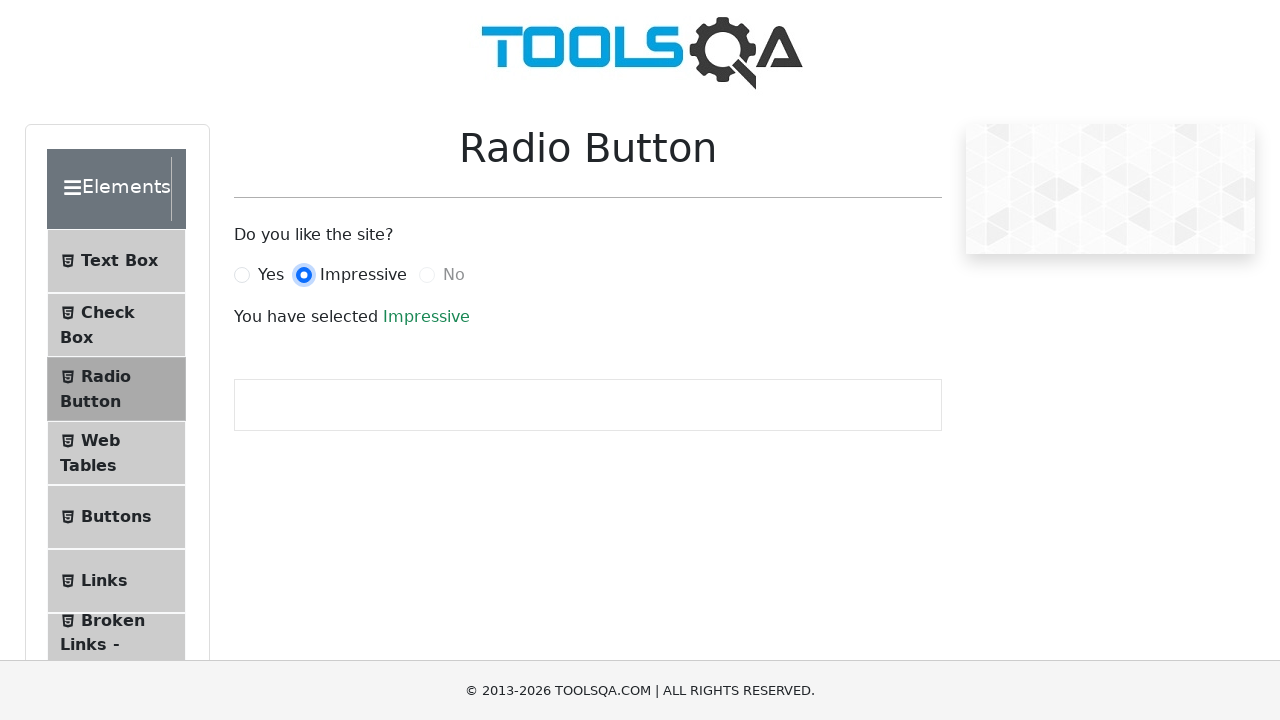

Verified confirmation text equals 'Impressive'
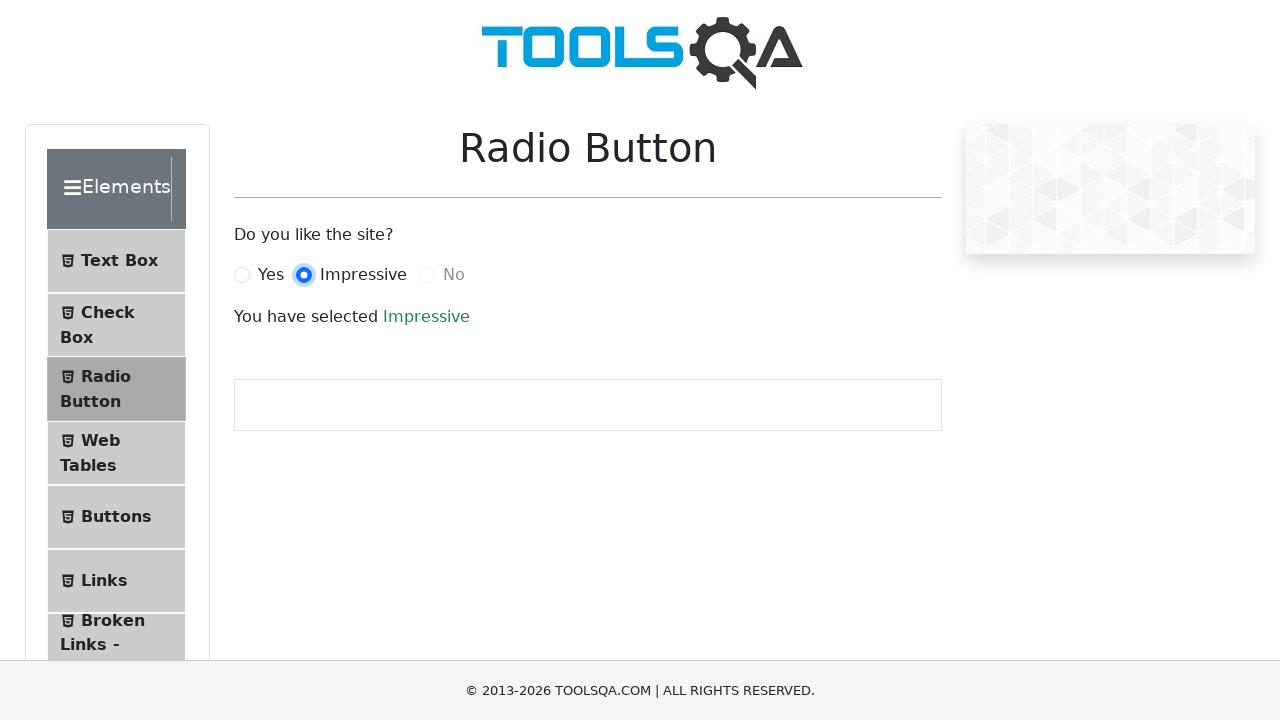

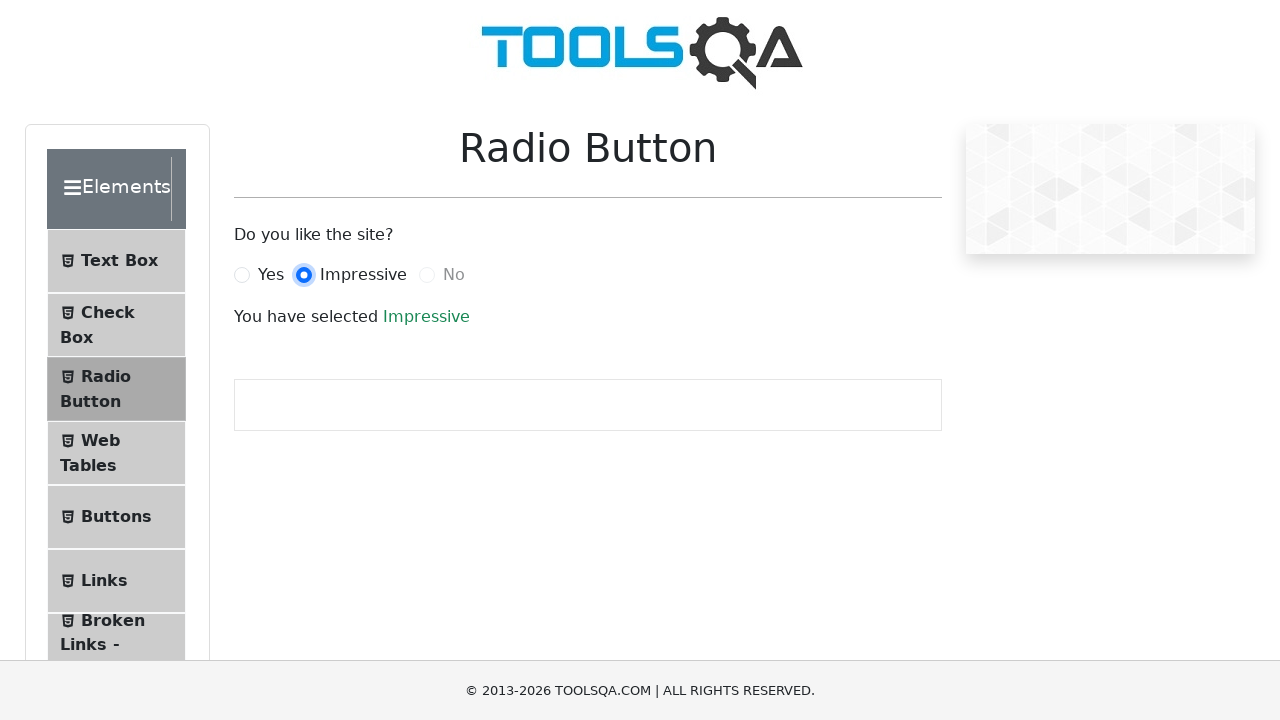